Verifies that a link with specific title attribute has the expected font family

Starting URL: https://www.aapc.com/

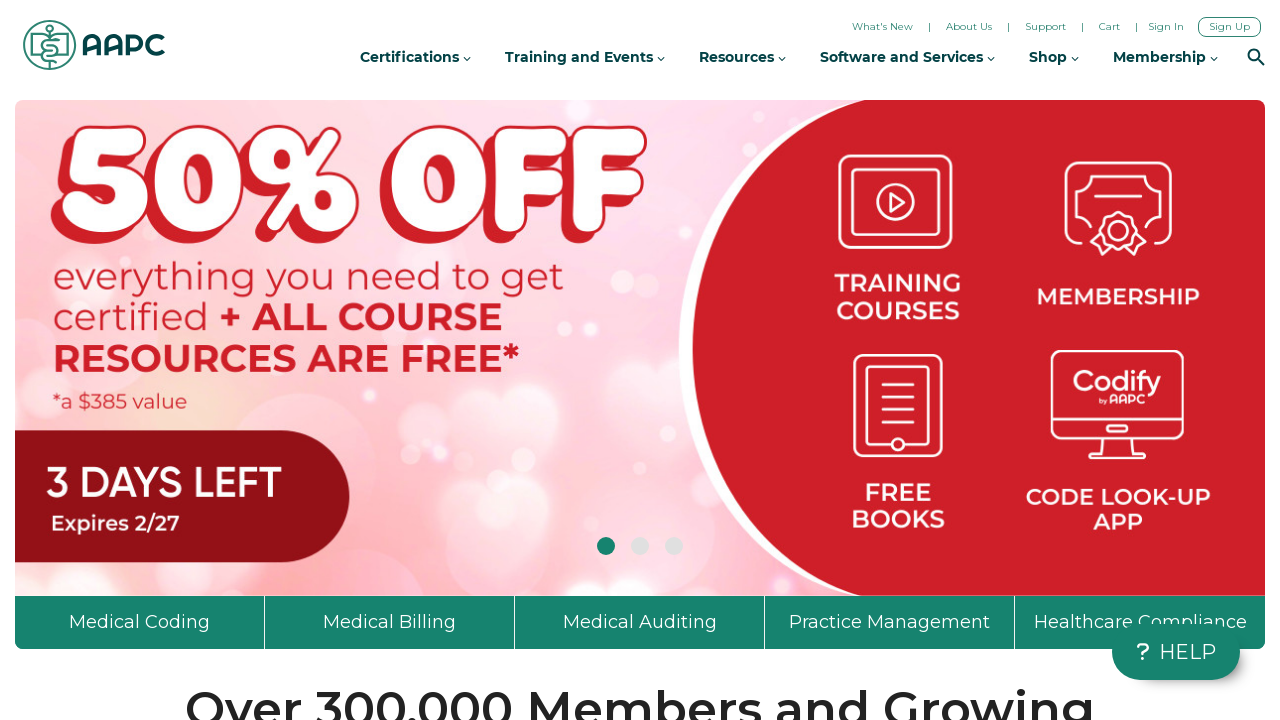

Navigated to https://www.aapc.com/
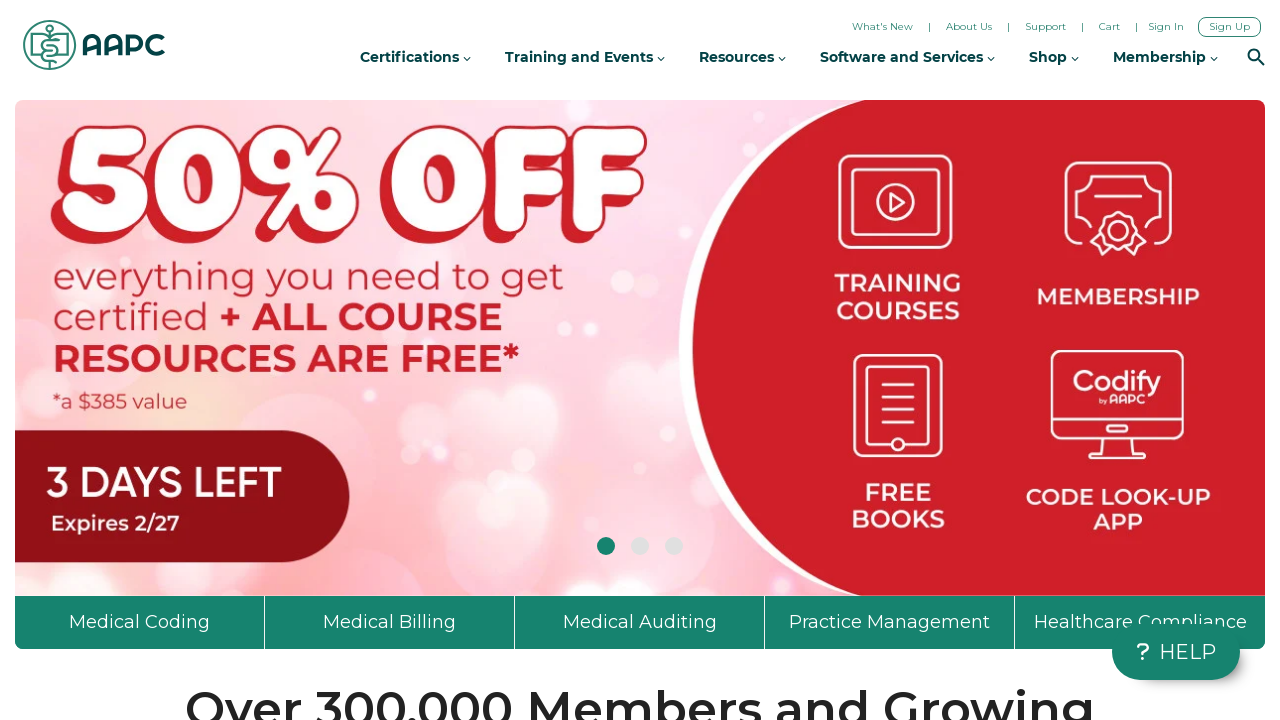

Retrieved computed font family for Medical Coding Certification link
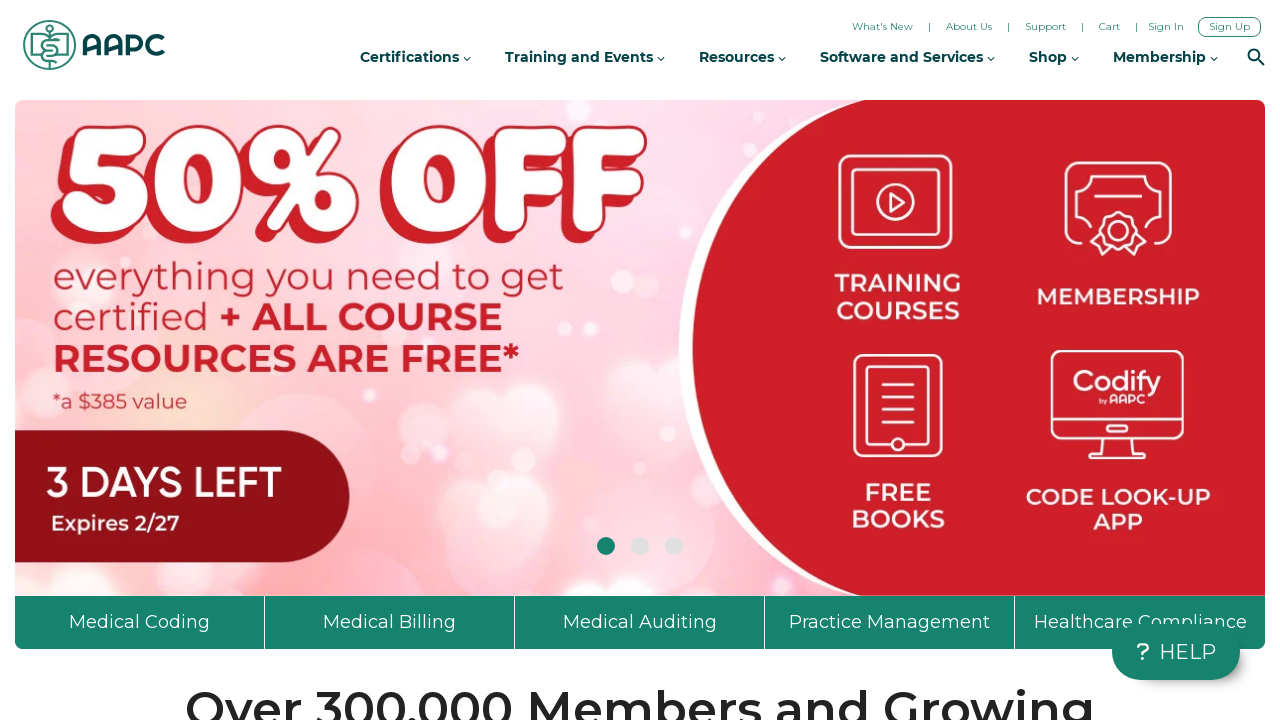

Verified that Medical Coding Certification link has Montserrat font family
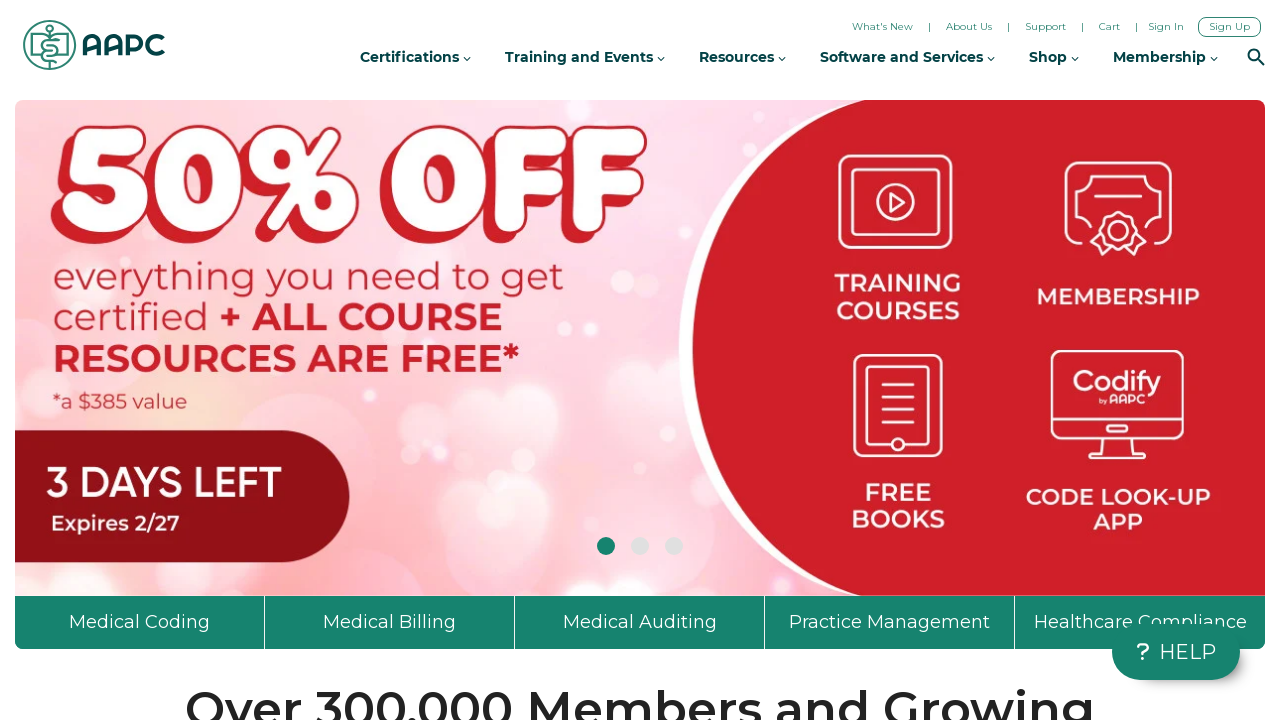

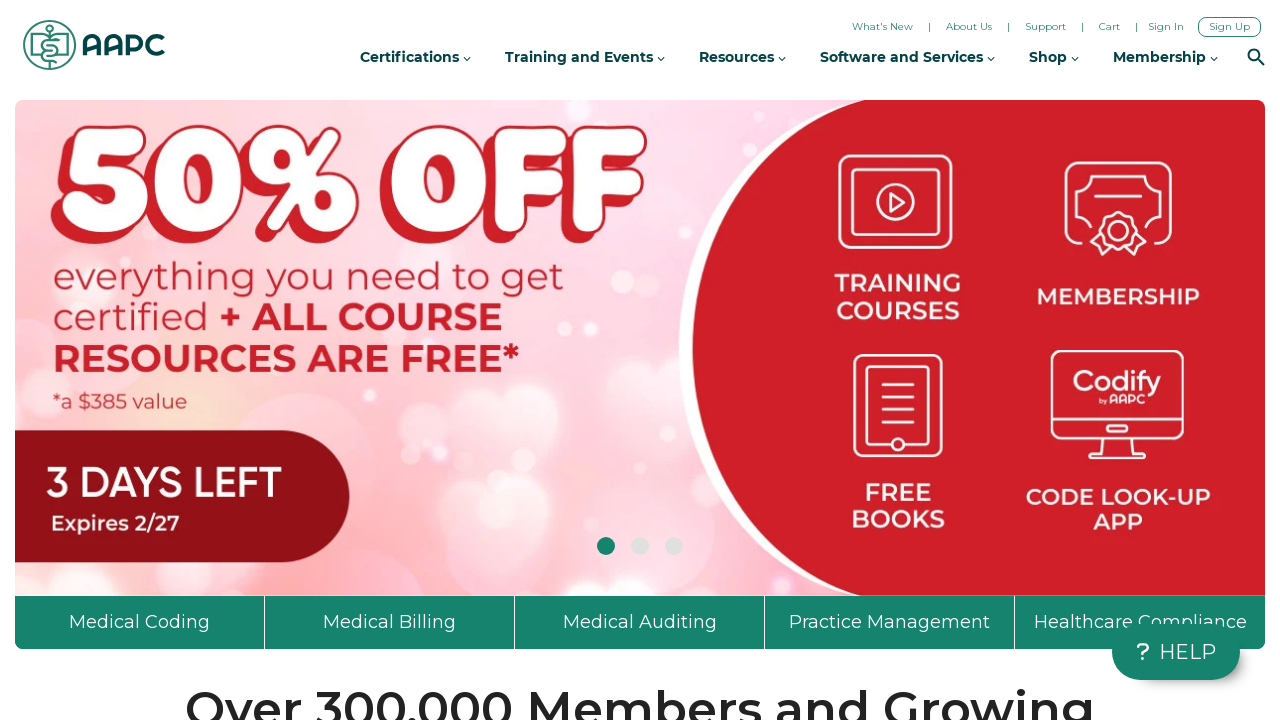